Tests the purchase form by clicking on the city field and entering a city name

Starting URL: http://blazedemo.com/purchase.php

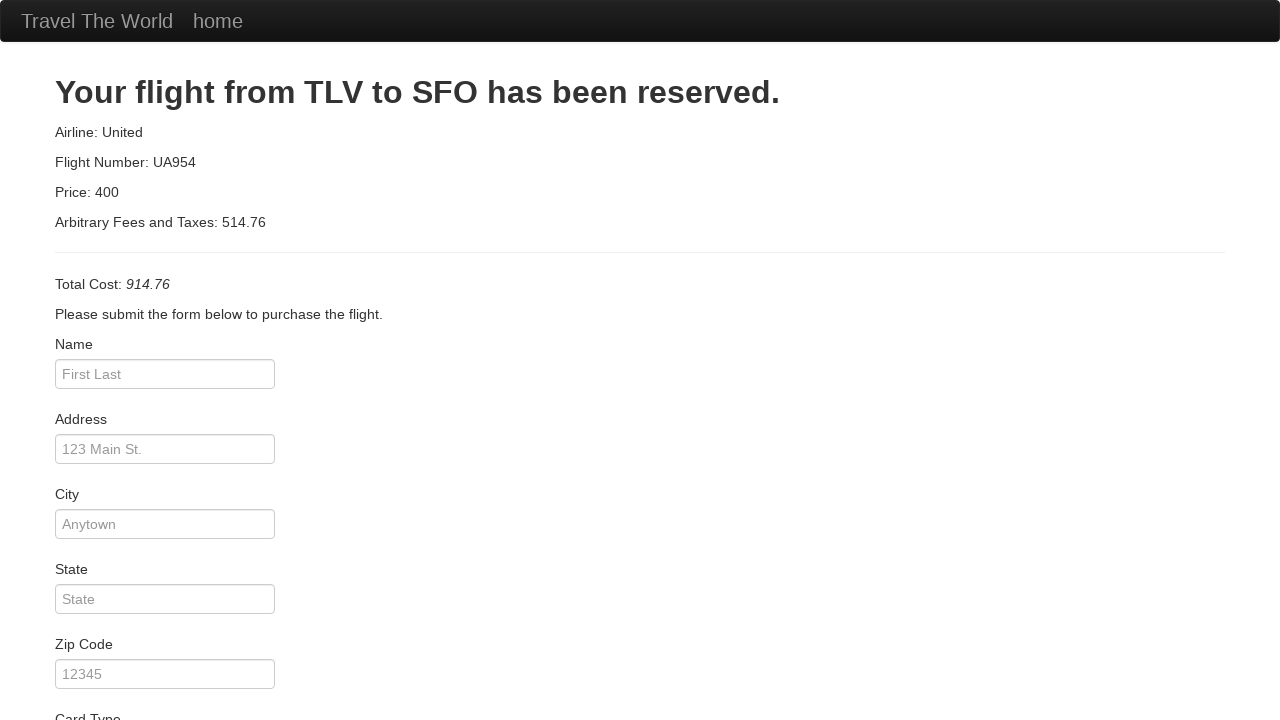

Clicked on the city field at (165, 524) on #city
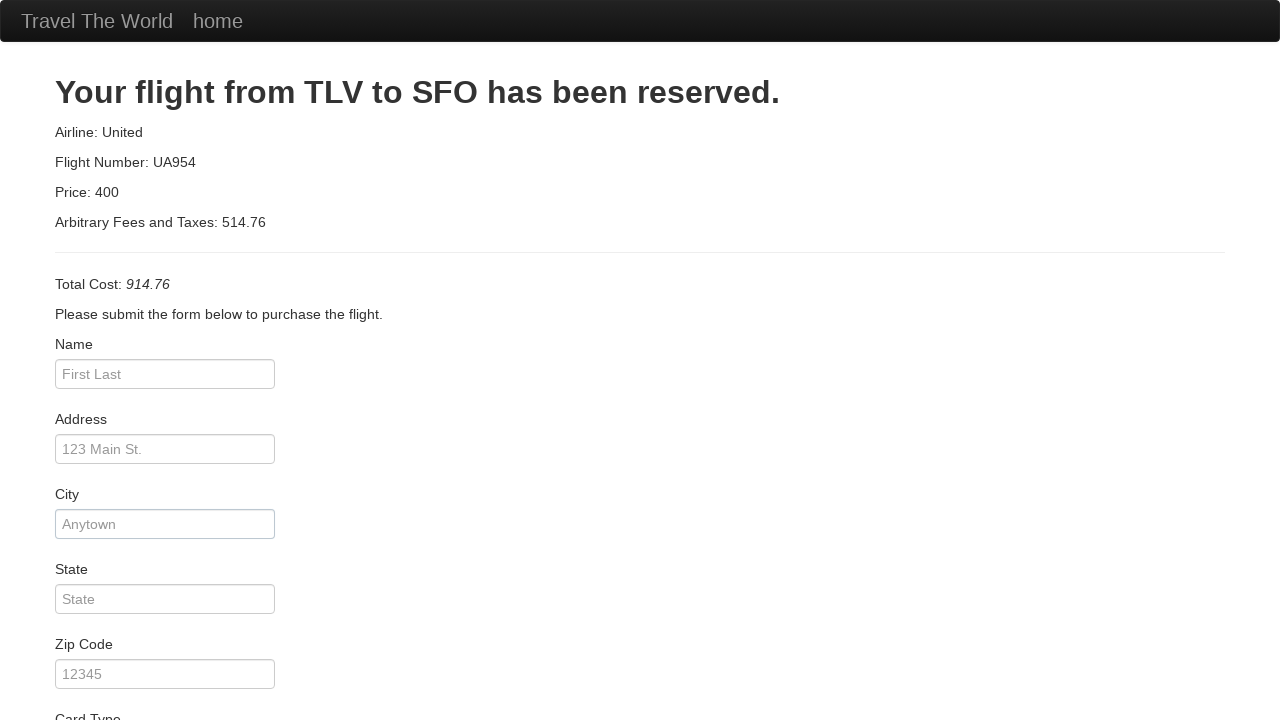

Entered 'NY' into the city field on #city
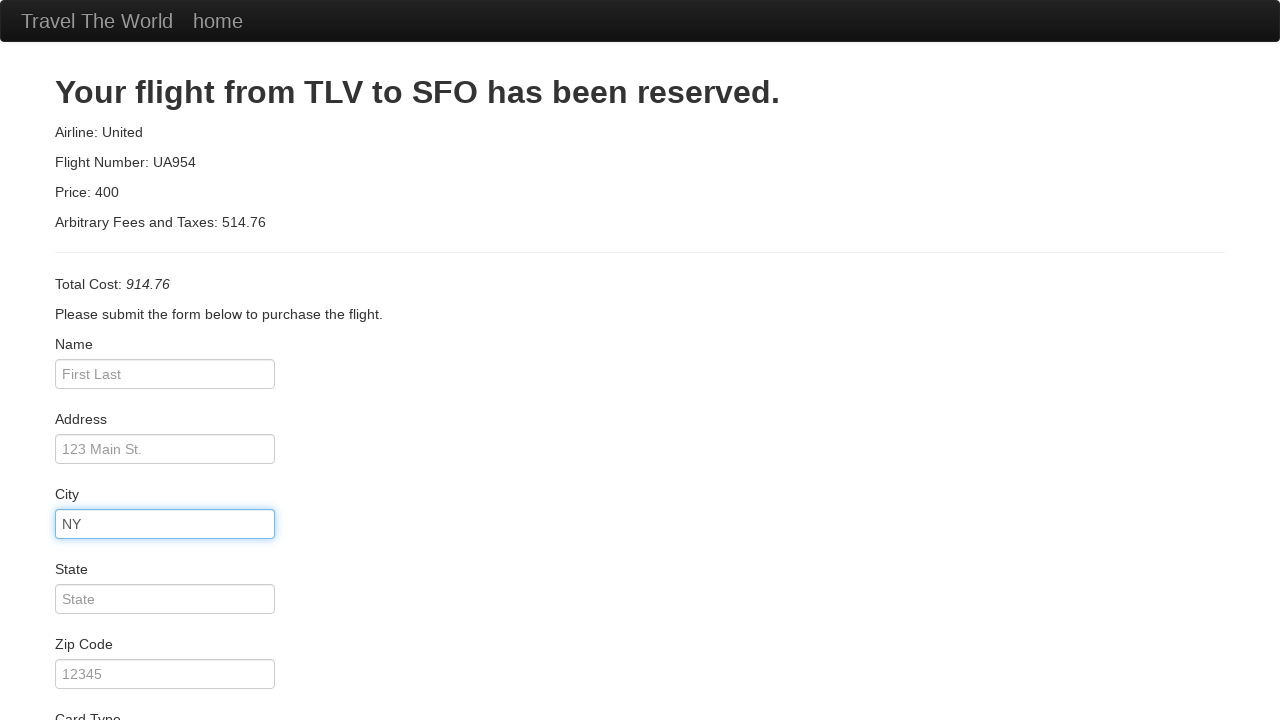

Verified that city field contains 'NY'
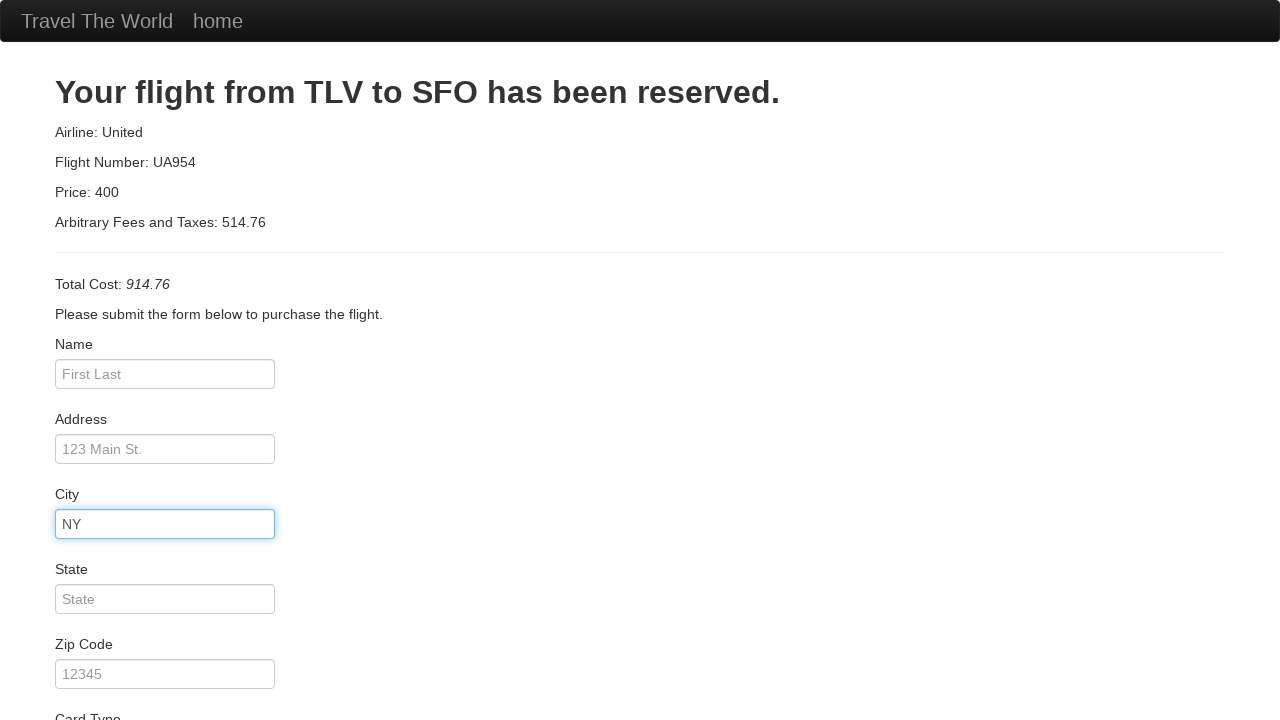

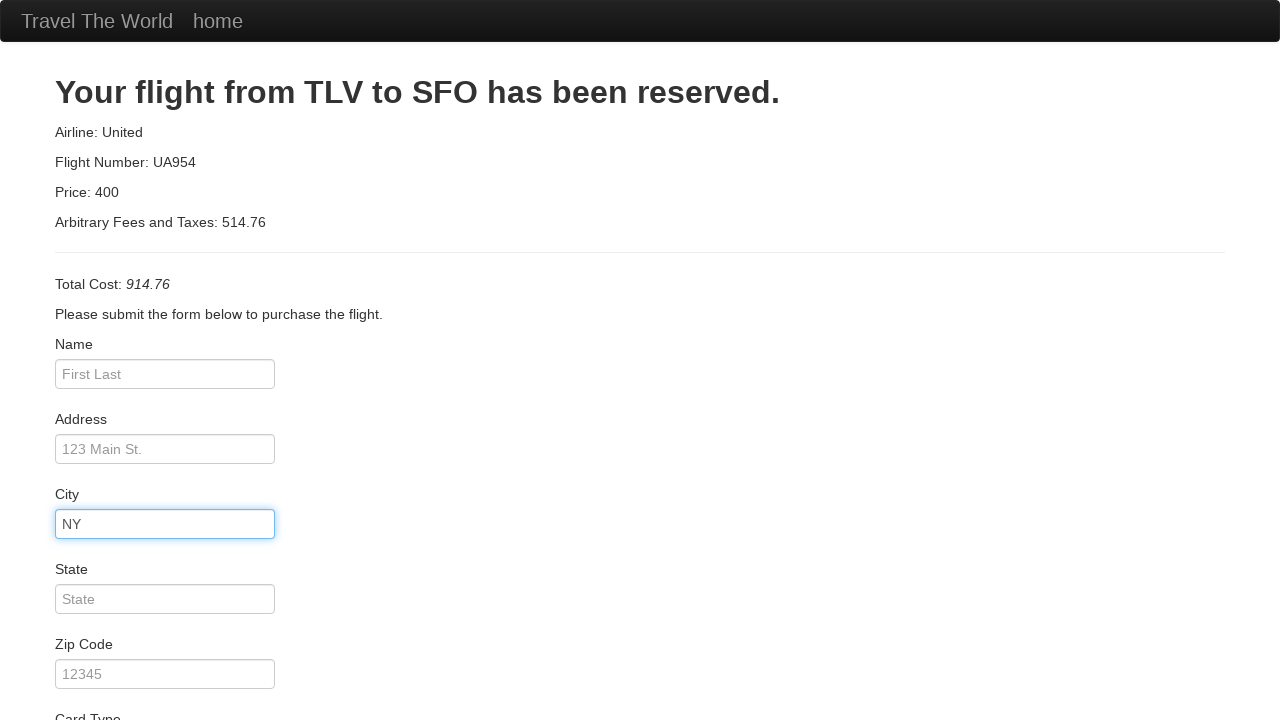